Tests double-click mouse action by performing a double-click on a button element

Starting URL: https://testautomationpractice.blogspot.com/

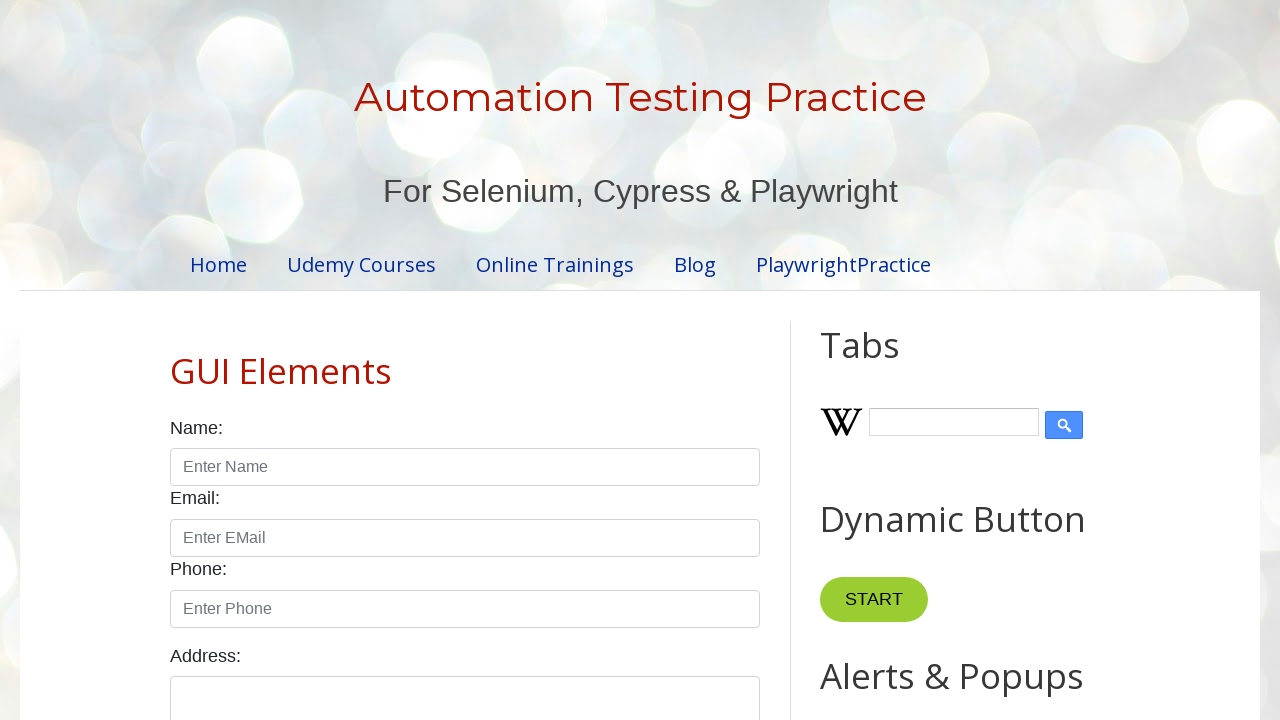

Double-clicked on the button element at (885, 360) on #HTML10 > div:nth-child(2) > button:nth-child(6)
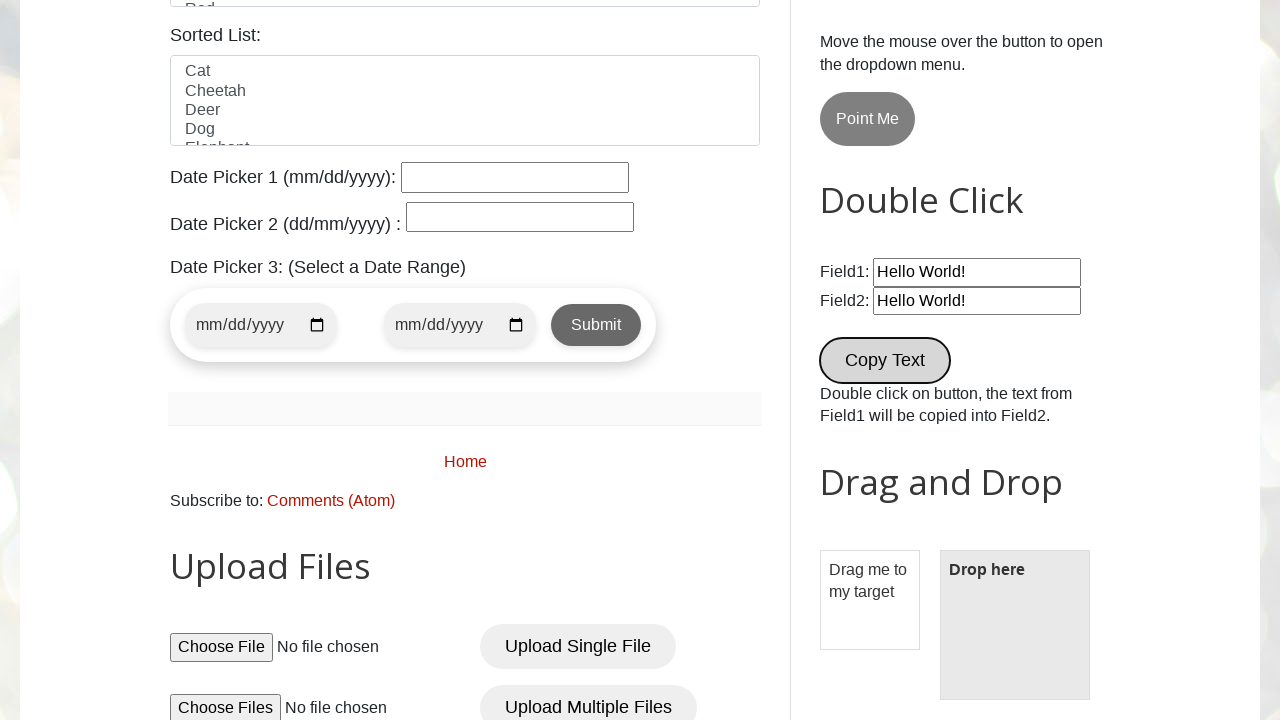

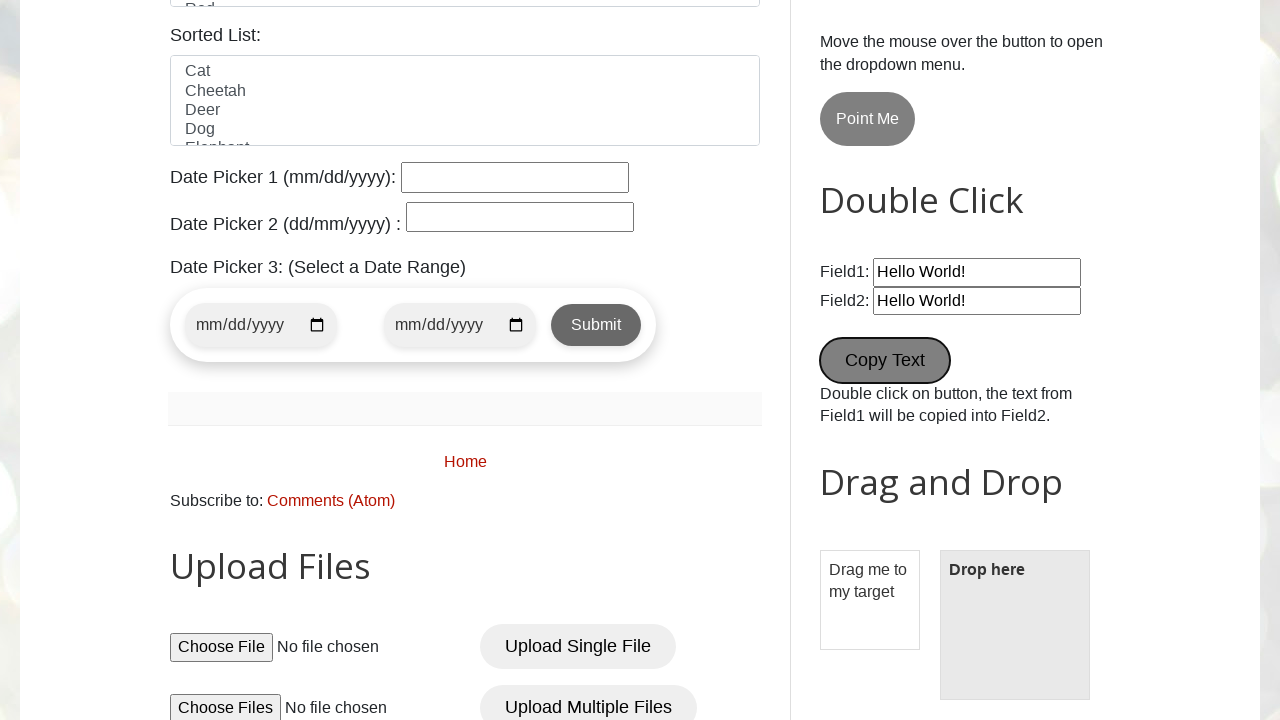